Tests checkbox functionality by unchecking checkboxes - unchecks the checkbox that is currently checked to result in no checkboxes being selected

Starting URL: https://the-internet.herokuapp.com/checkboxes

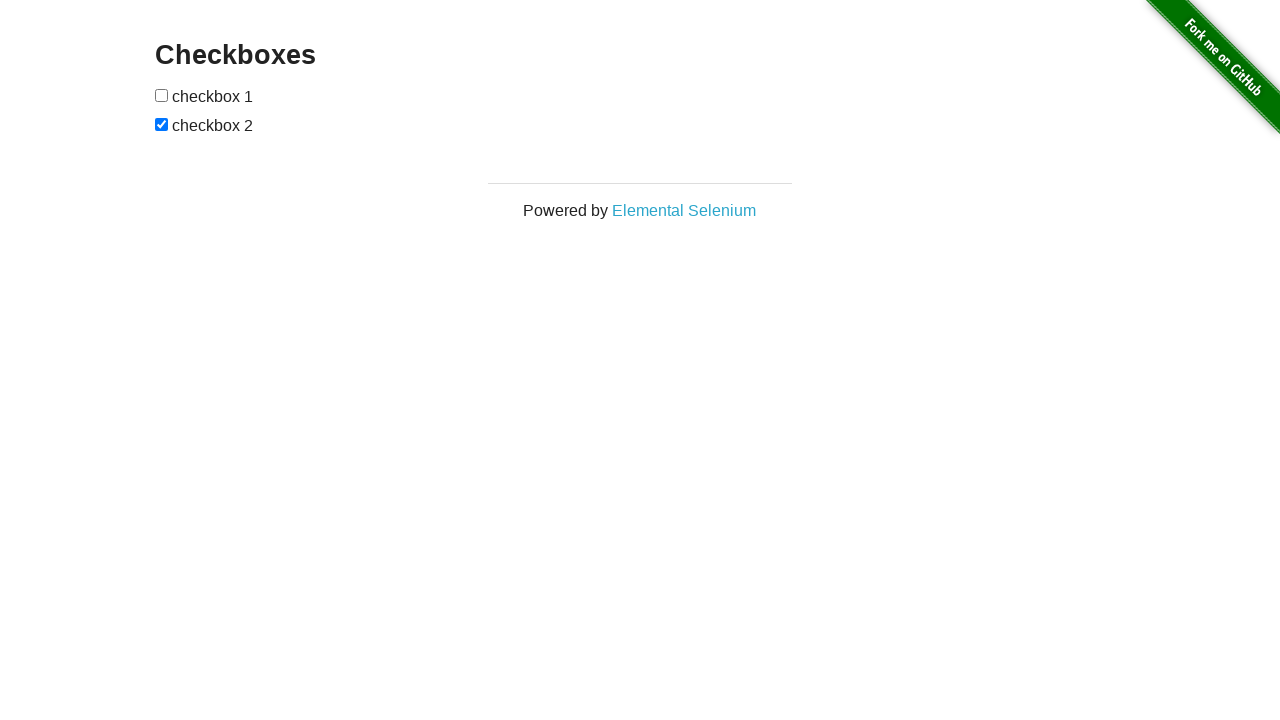

Located the first checkbox element
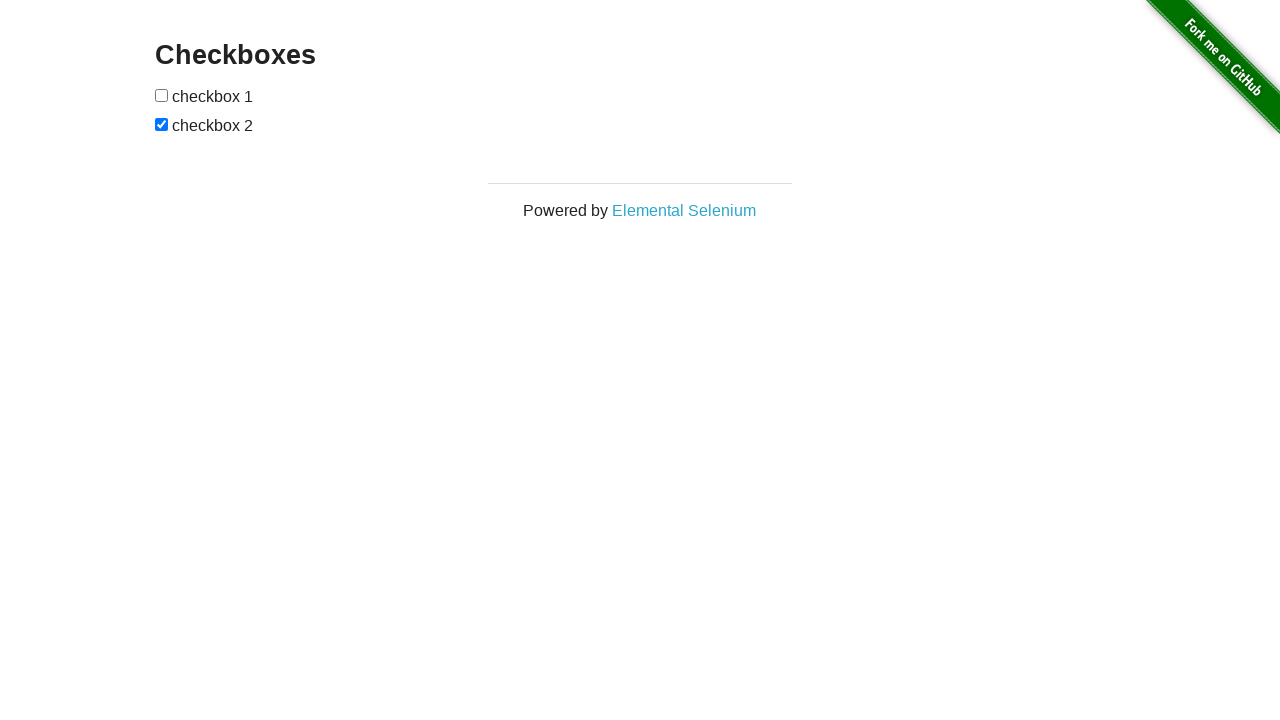

Located the second checkbox element
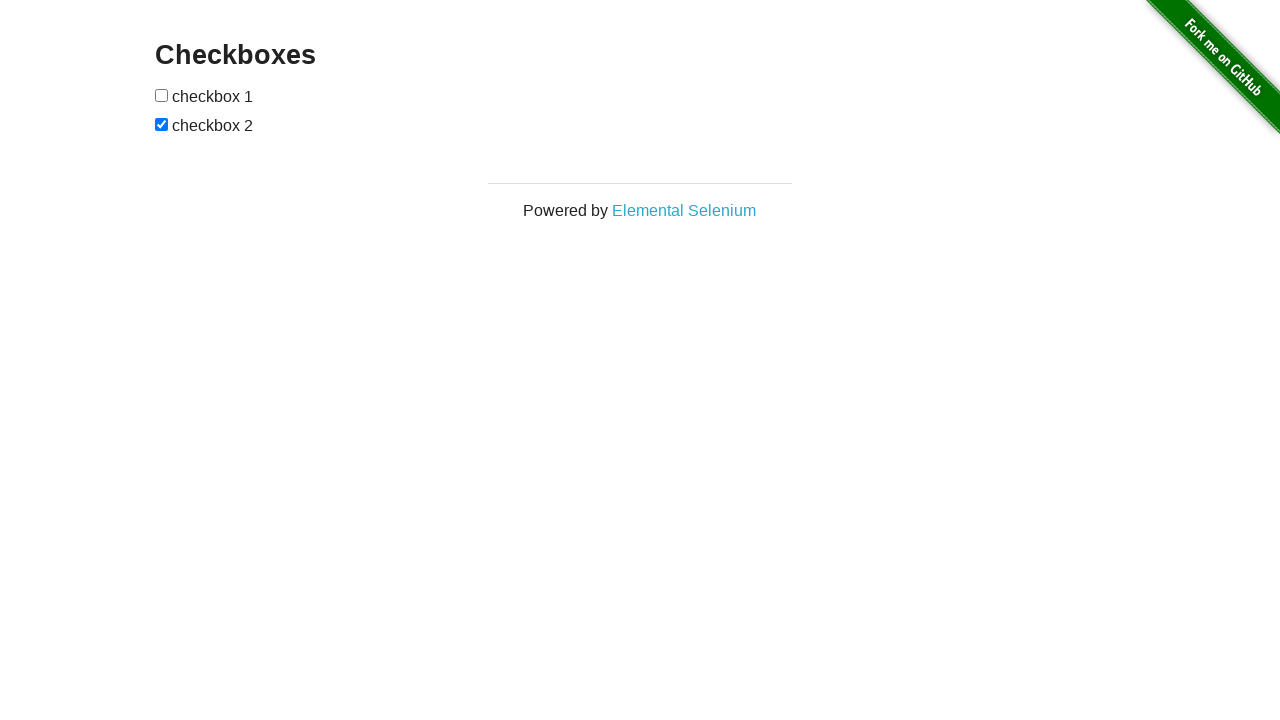

Unchecked the second checkbox at (162, 124) on input[type='checkbox'] >> nth=1
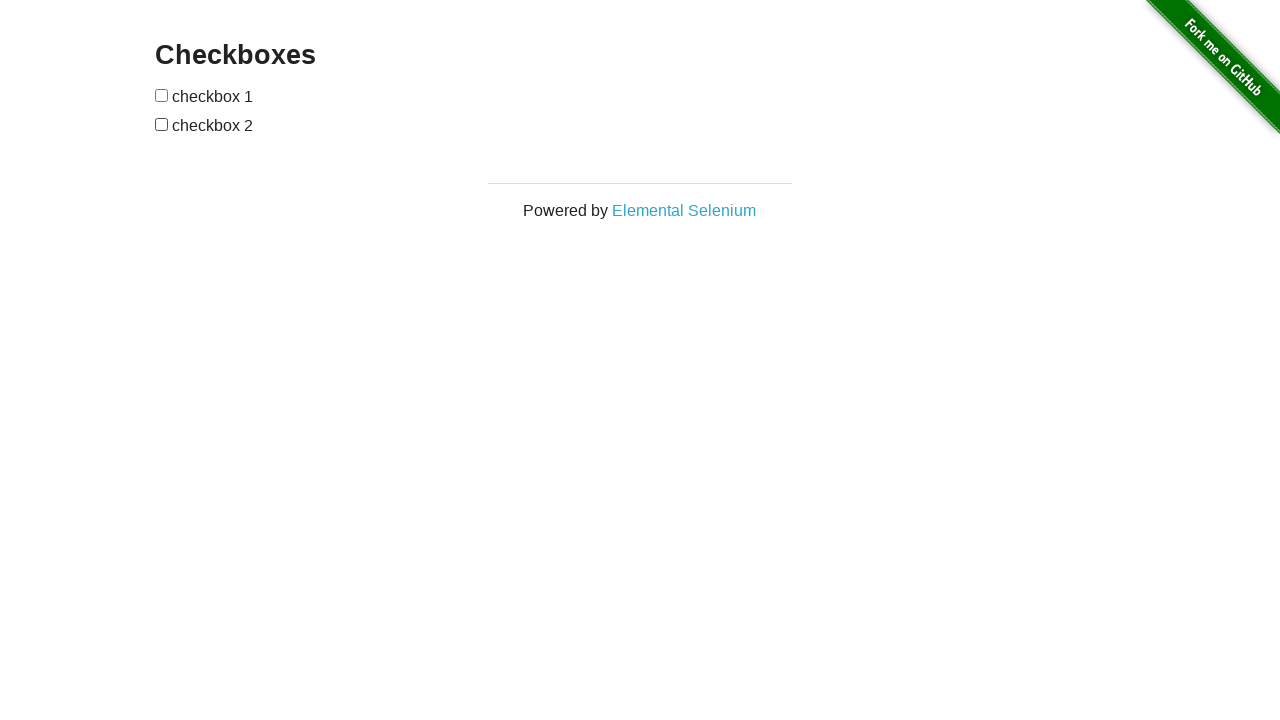

Waited for checkbox state to update
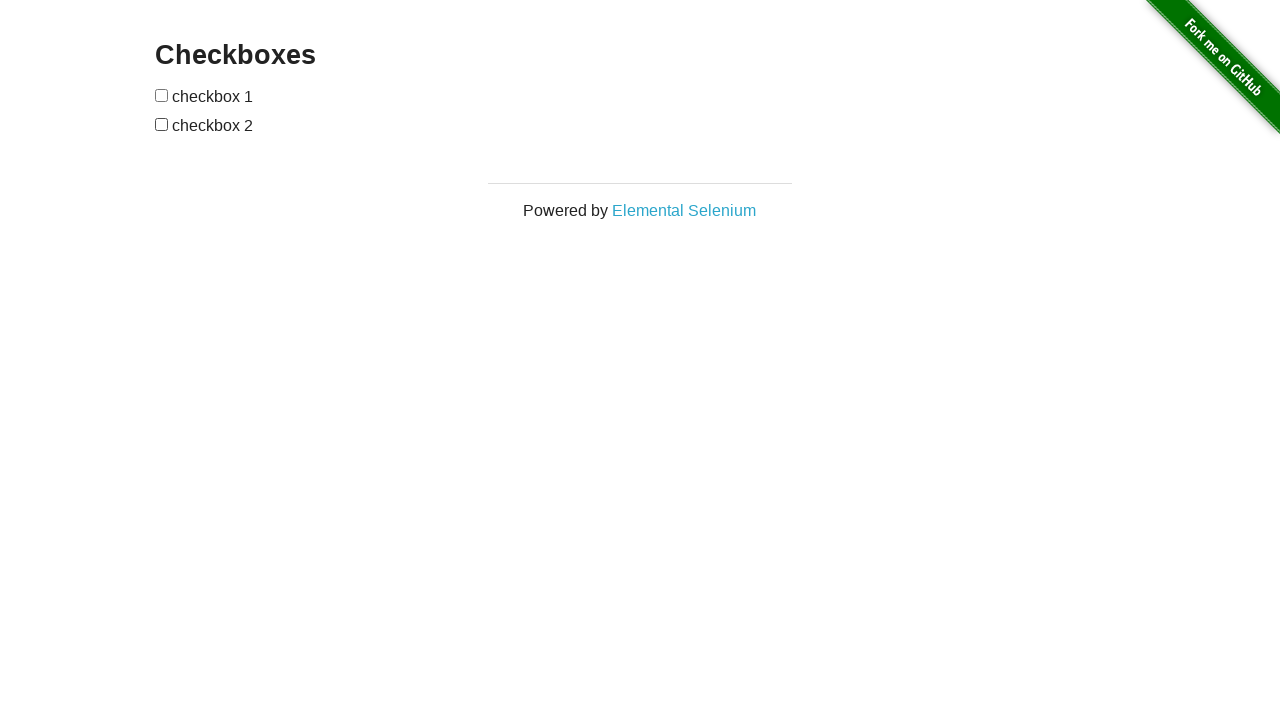

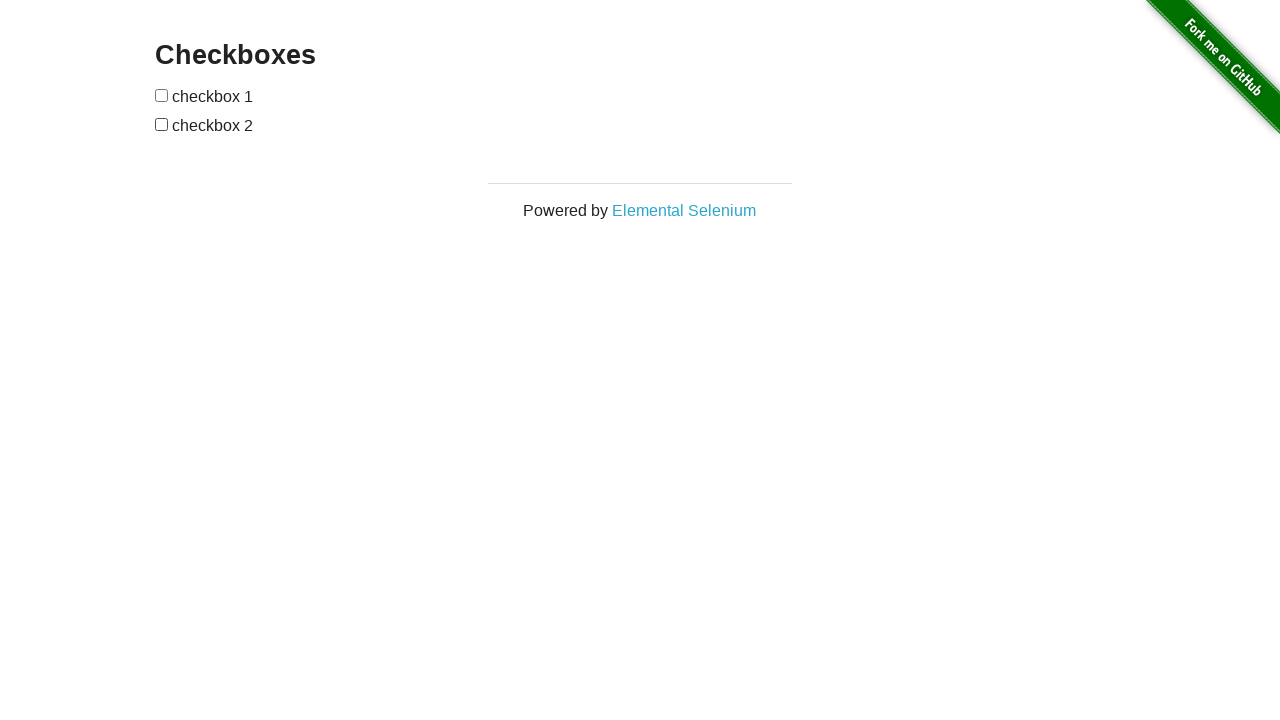